Tests the search functionality by searching for a term and then clearing the search box to verify reset functionality

Starting URL: https://demoqa.com/webtables

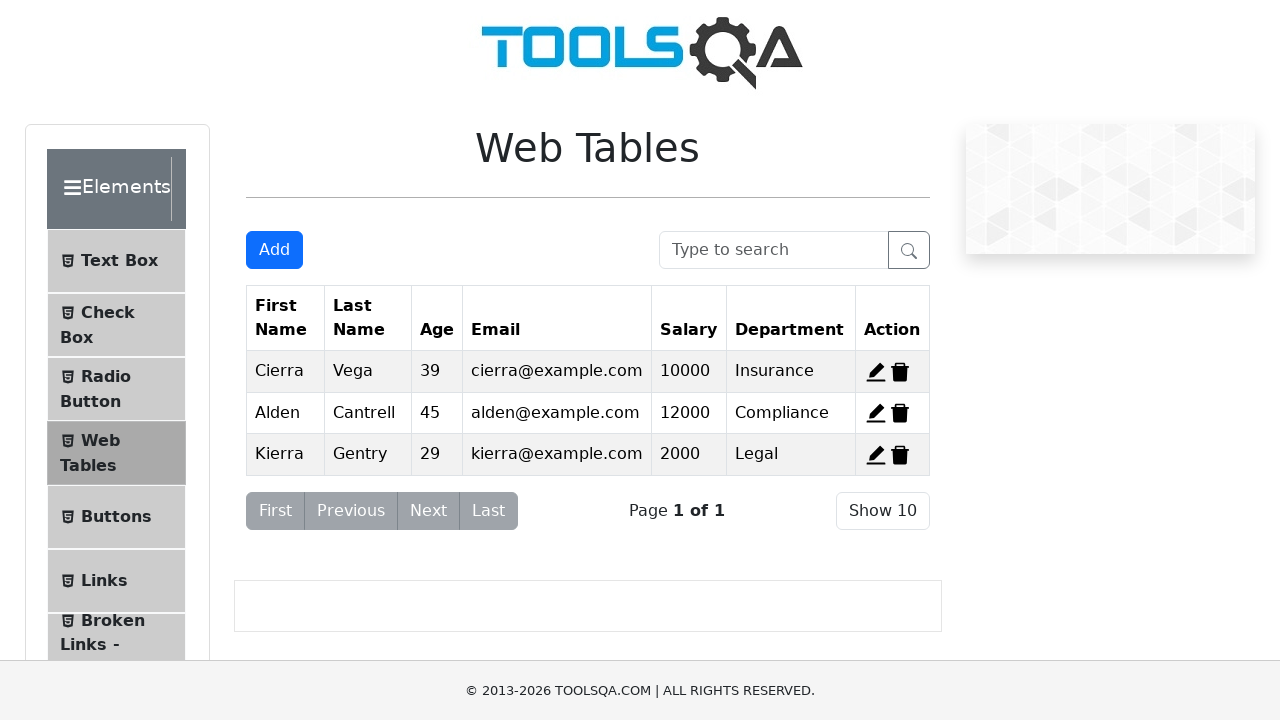

Filled search box with 'Insurance' on #searchBox
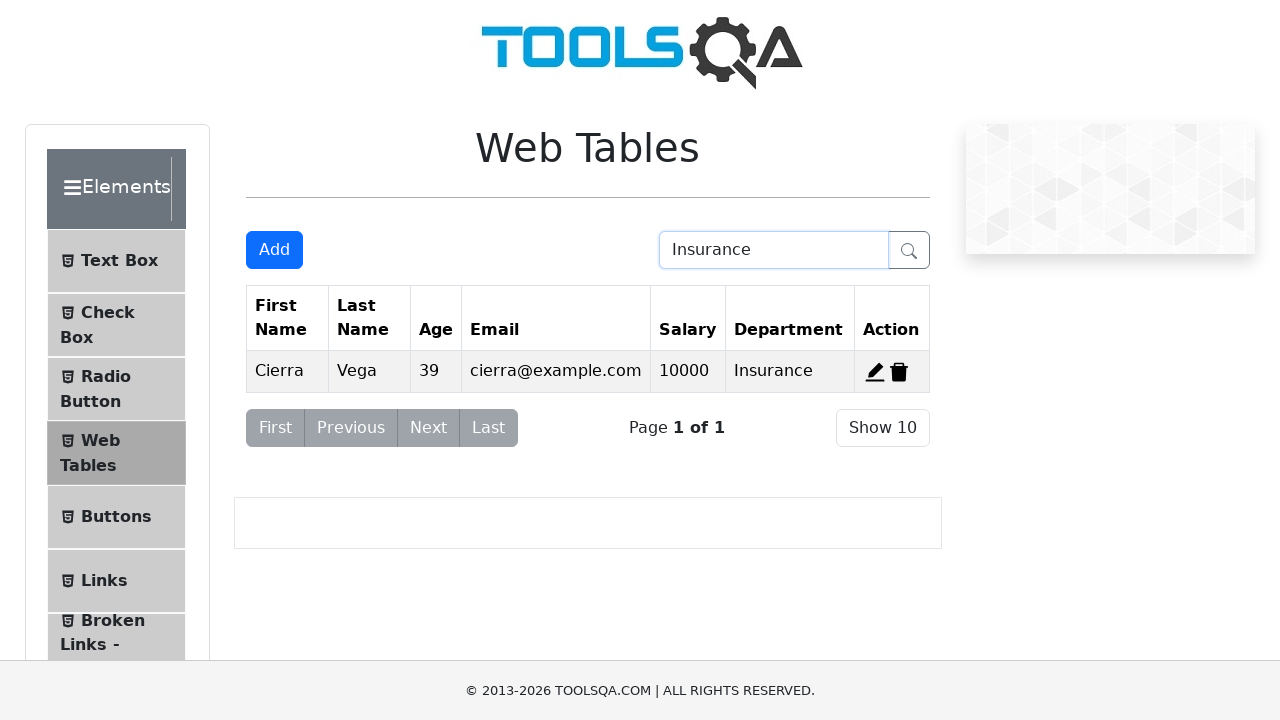

Waited 500ms for filtered results to load
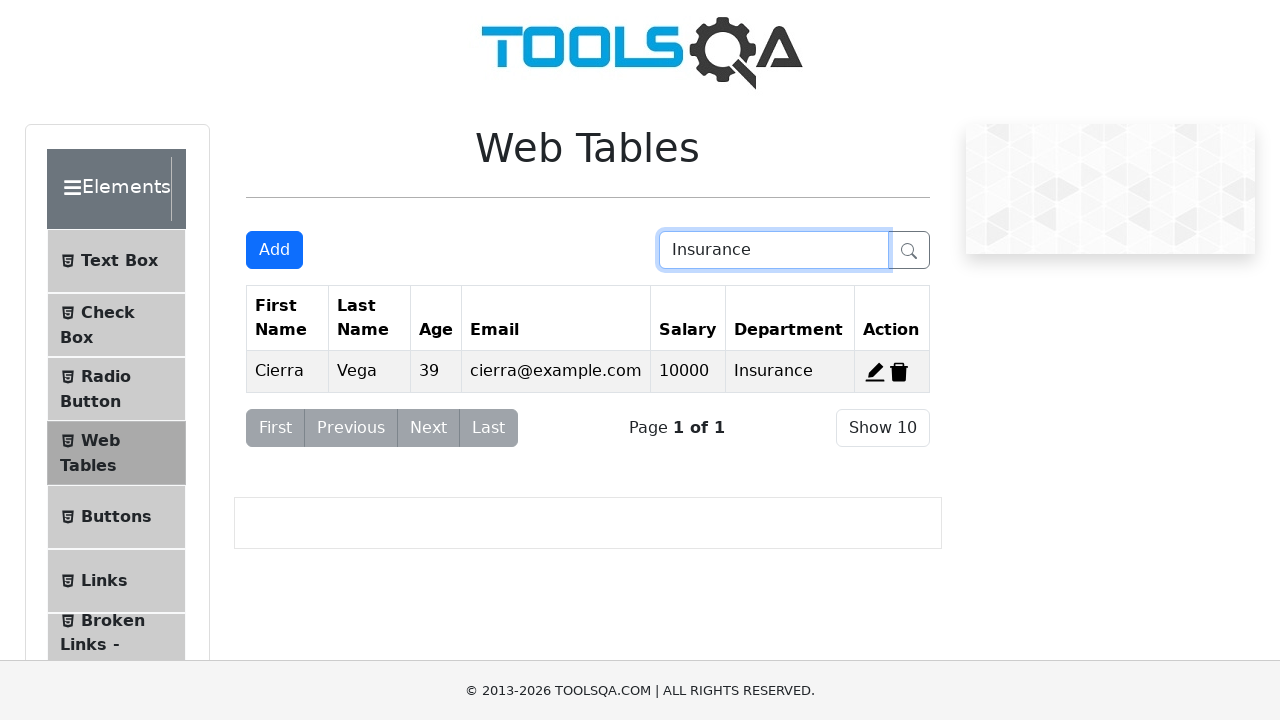

Cleared search box to reset the table on #searchBox
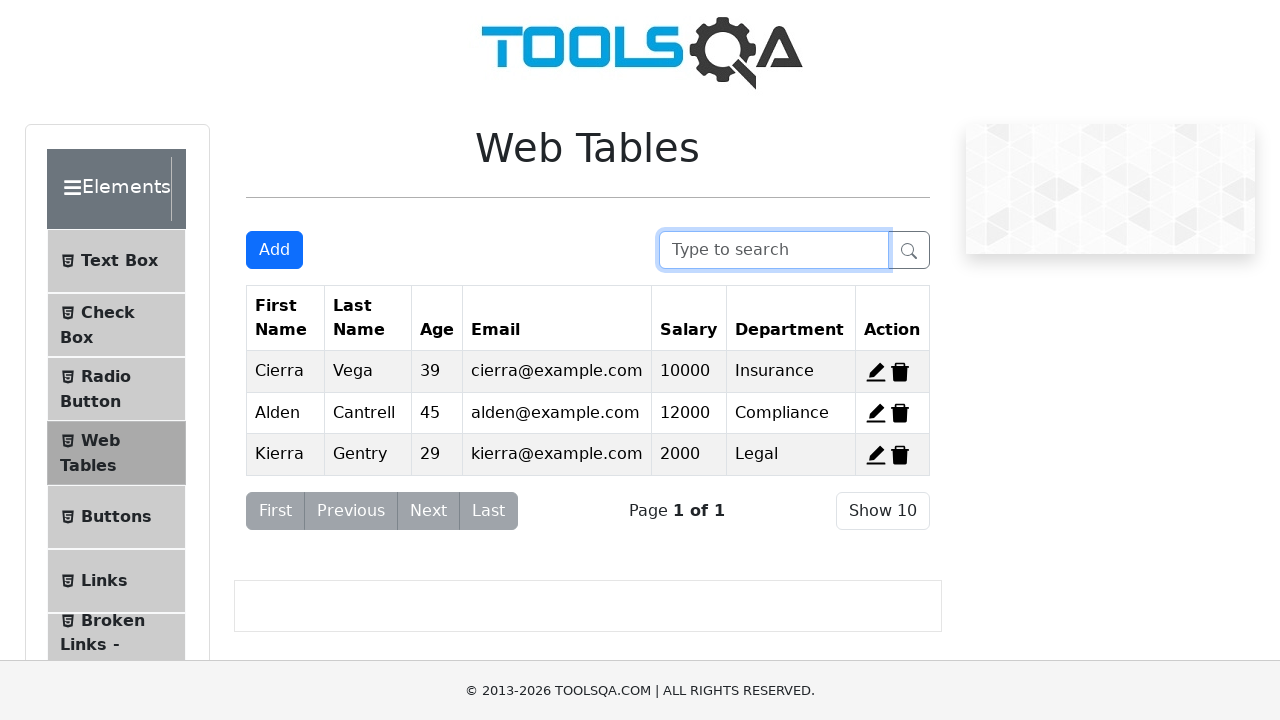

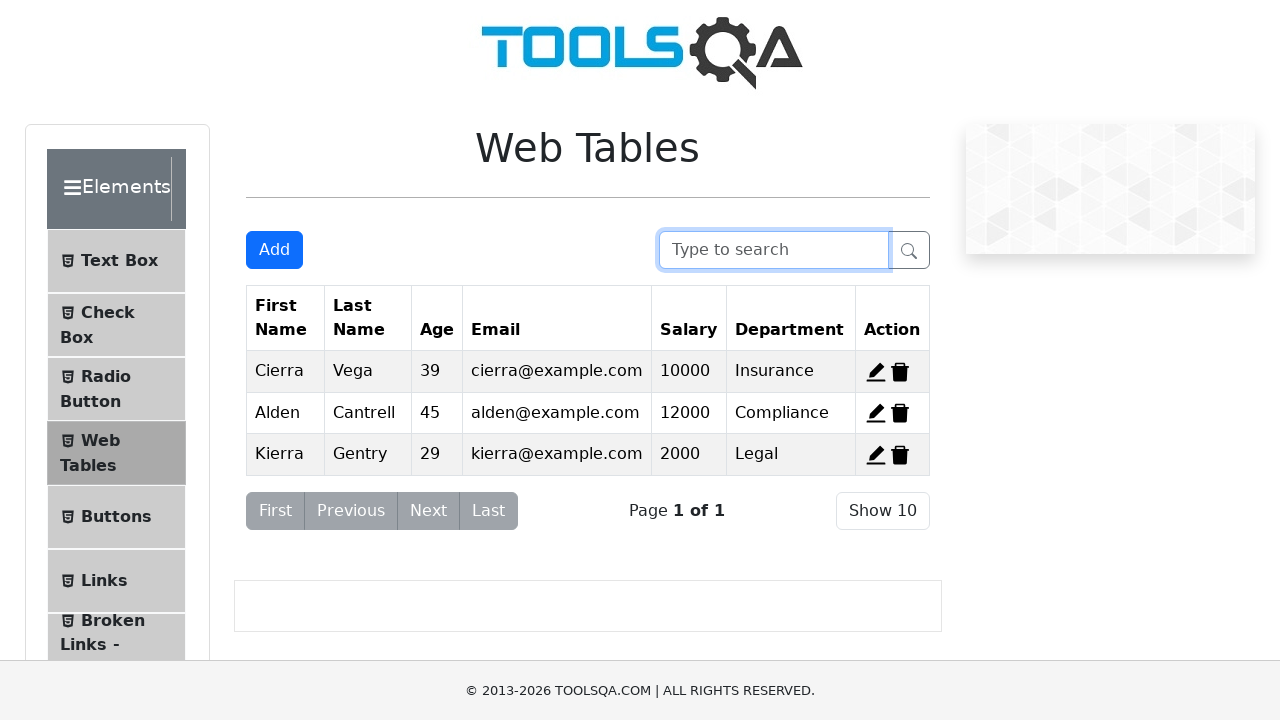